Tests division with negative dividend

Starting URL: https://testsheepnz.github.io/BasicCalculator.html

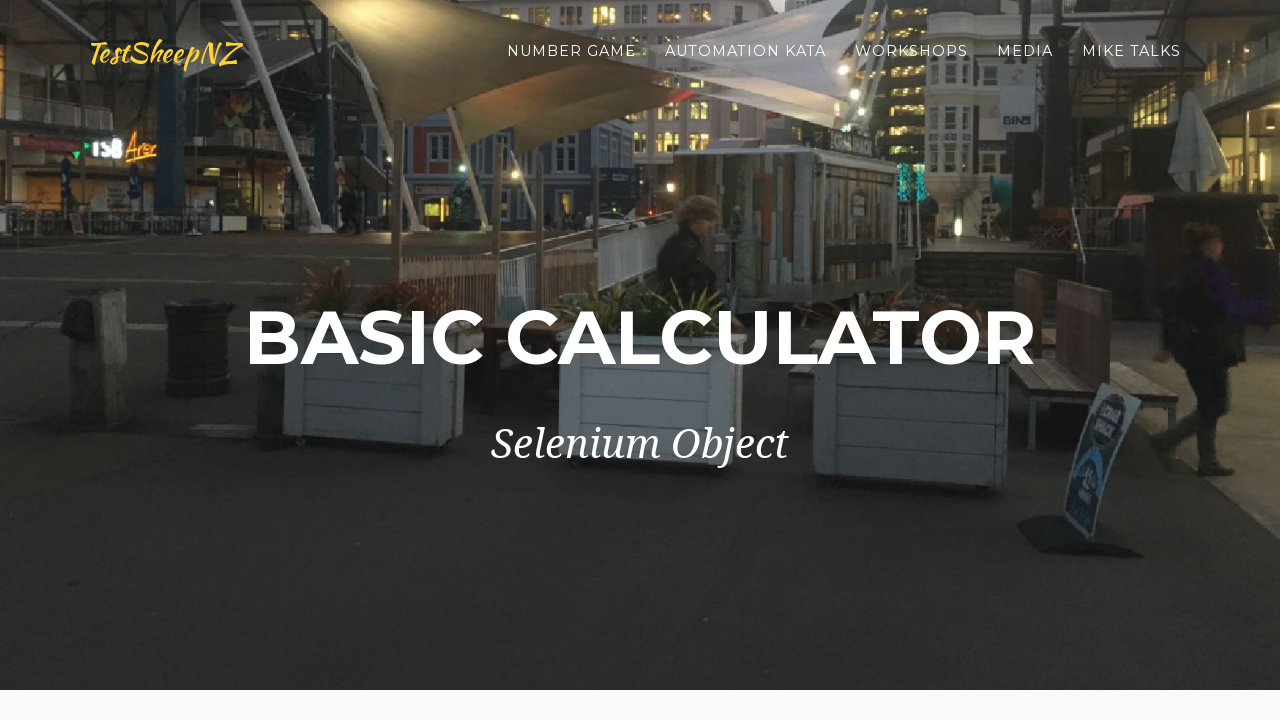

Filled first number field with -9 (negative dividend) on #number1Field
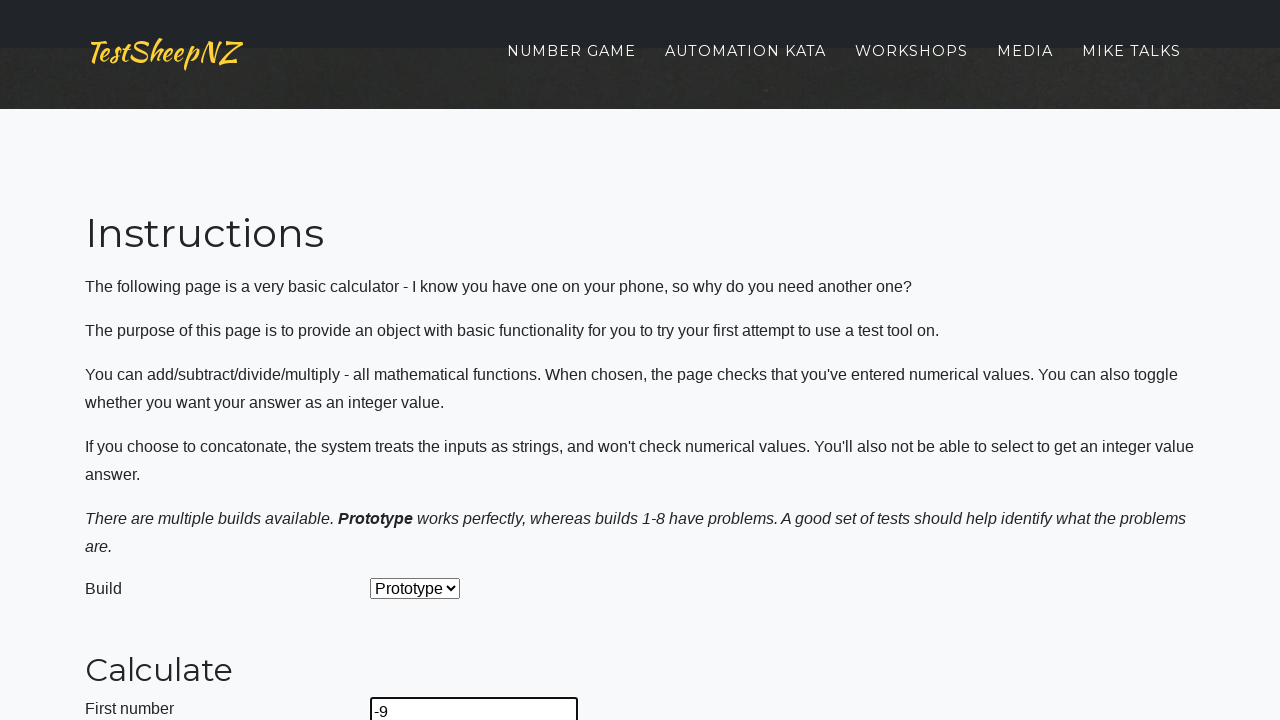

Filled second number field with 3 (divisor) on #number2Field
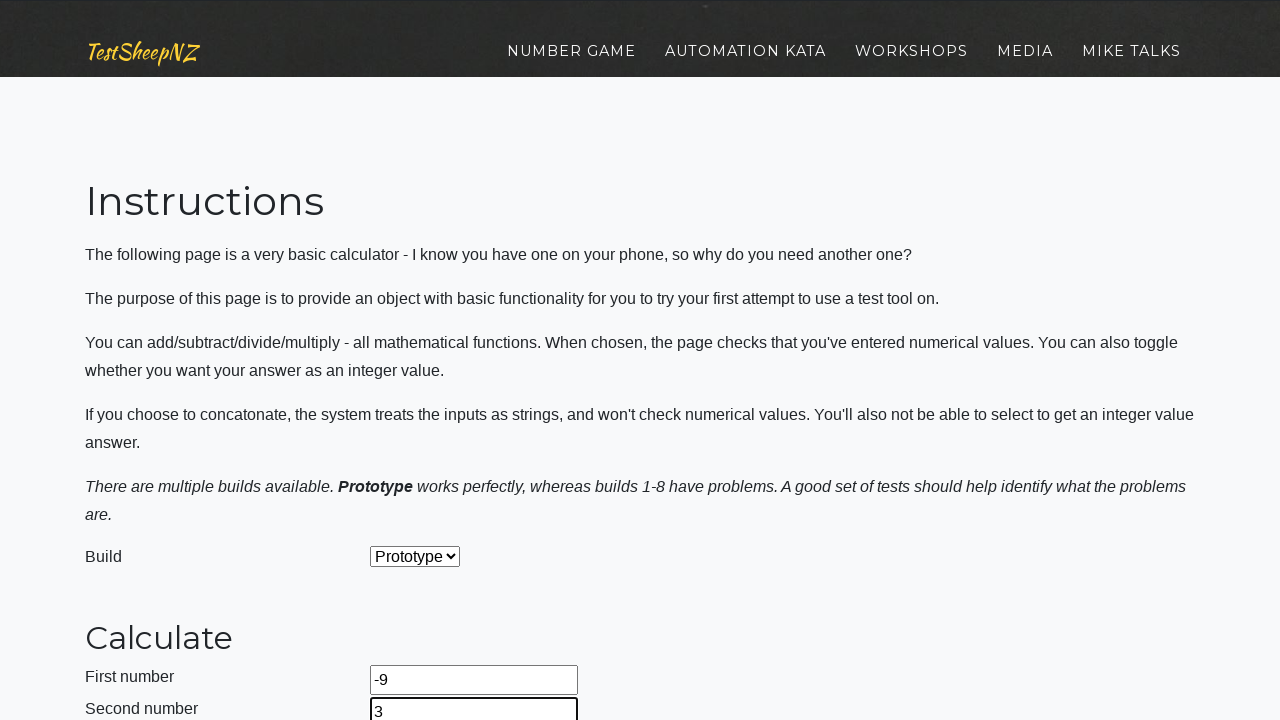

Selected Divide operation from dropdown on #selectOperationDropdown
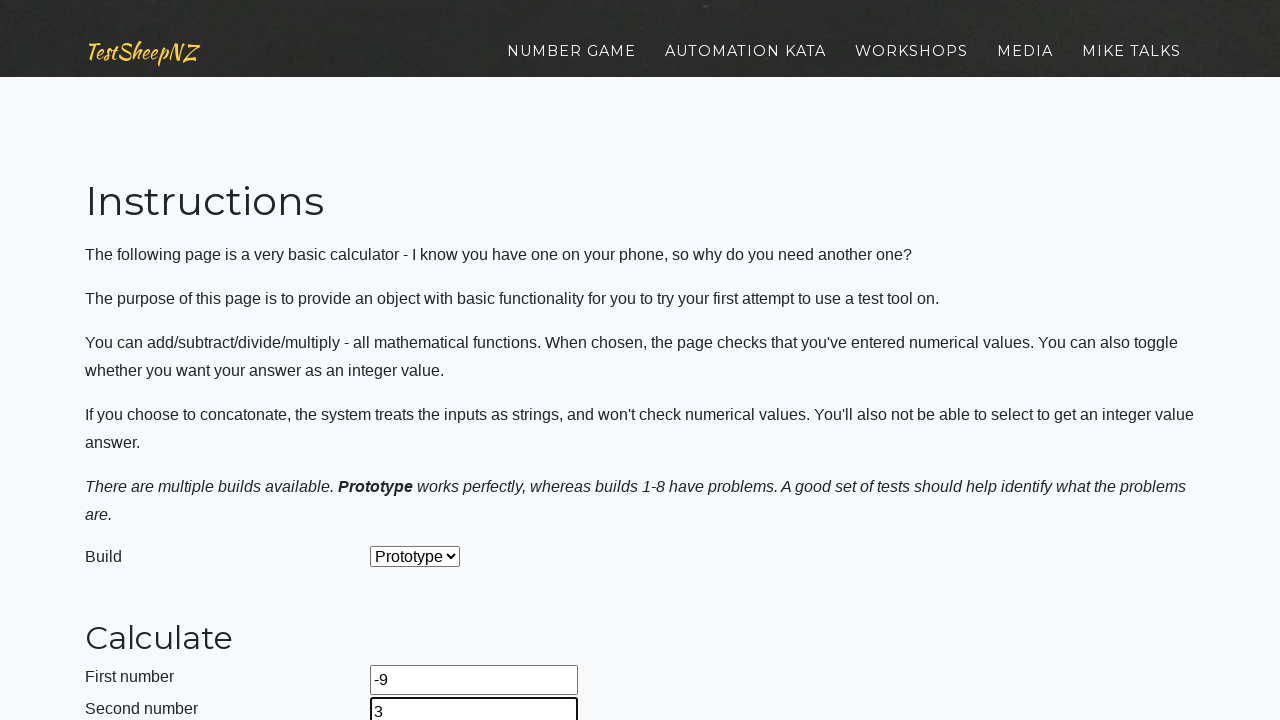

Clicked calculate button at (422, 361) on #calculateButton
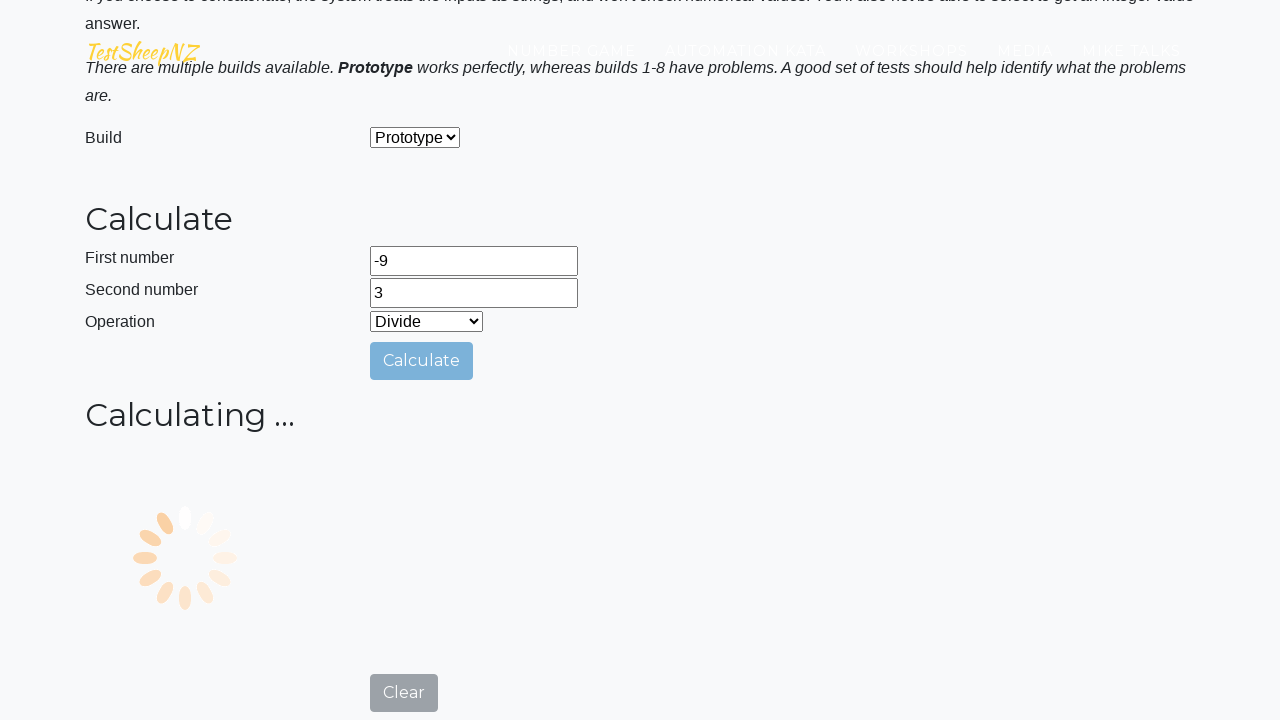

Waited 1000ms for calculation result
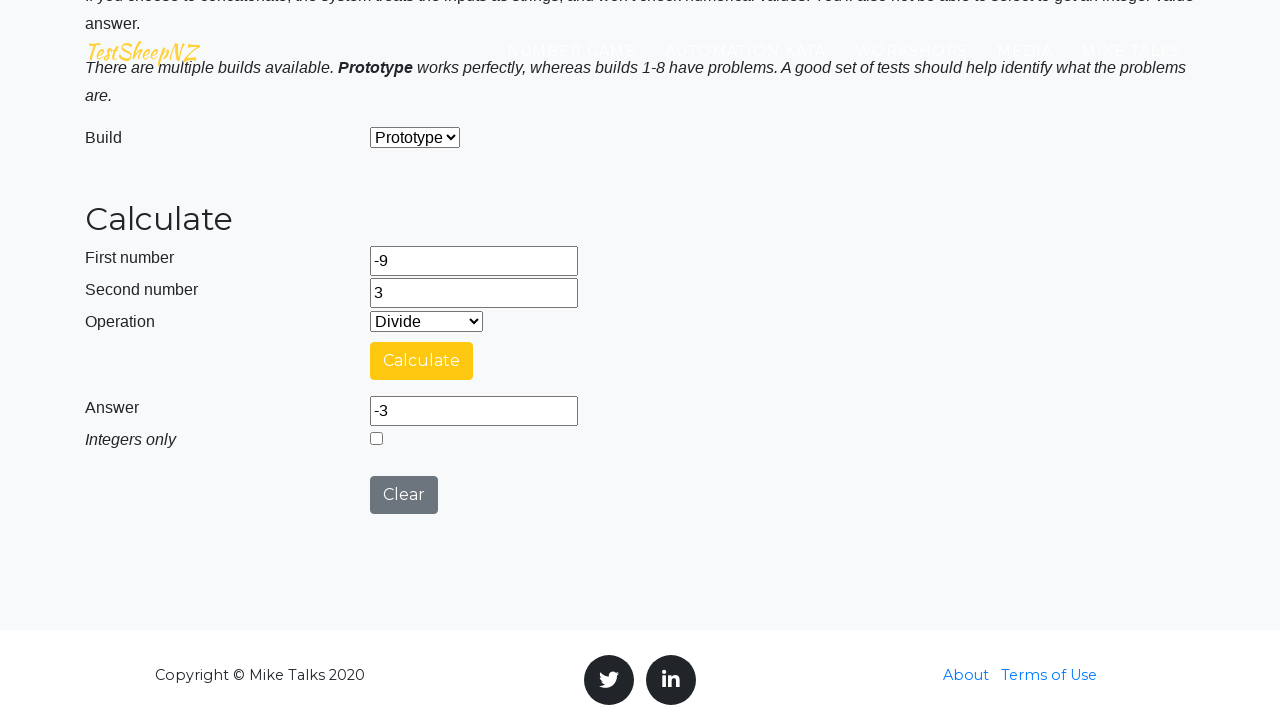

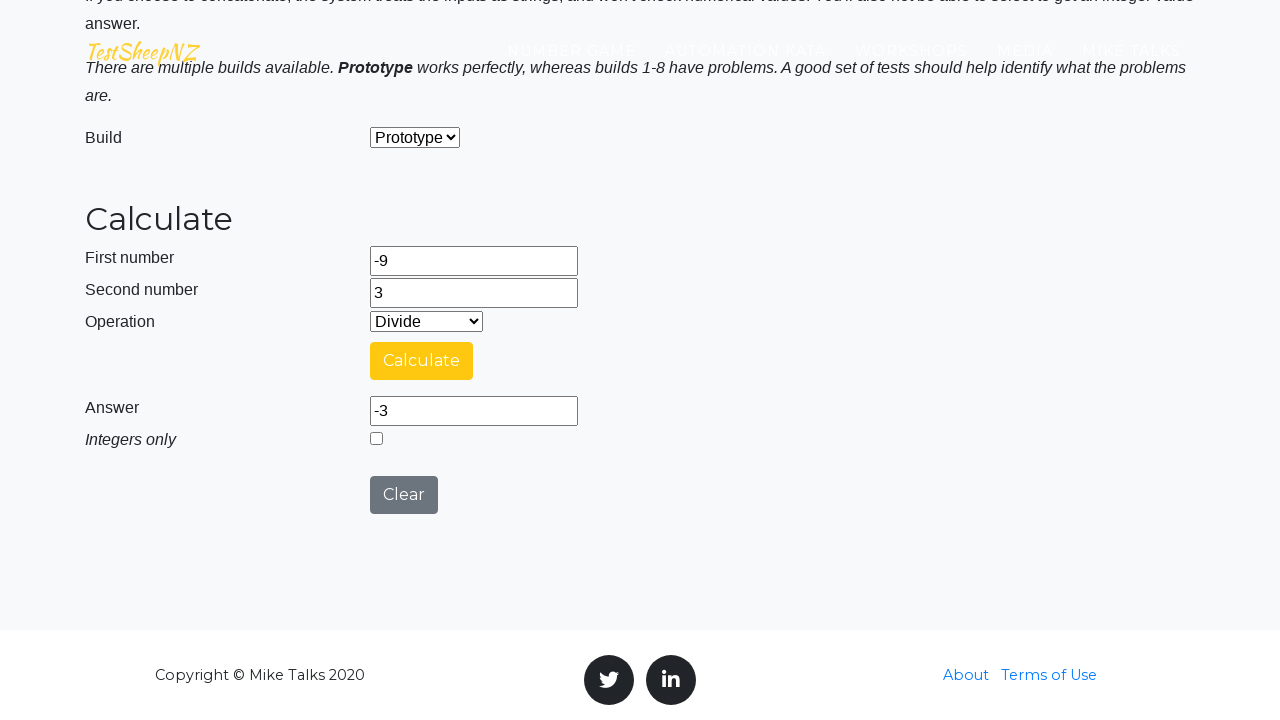